Tests the dynamic controls page by verifying a textbox is initially disabled, clicking the Enable button, waiting for it to become enabled, and verifying the success message appears.

Starting URL: https://the-internet.herokuapp.com/dynamic_controls

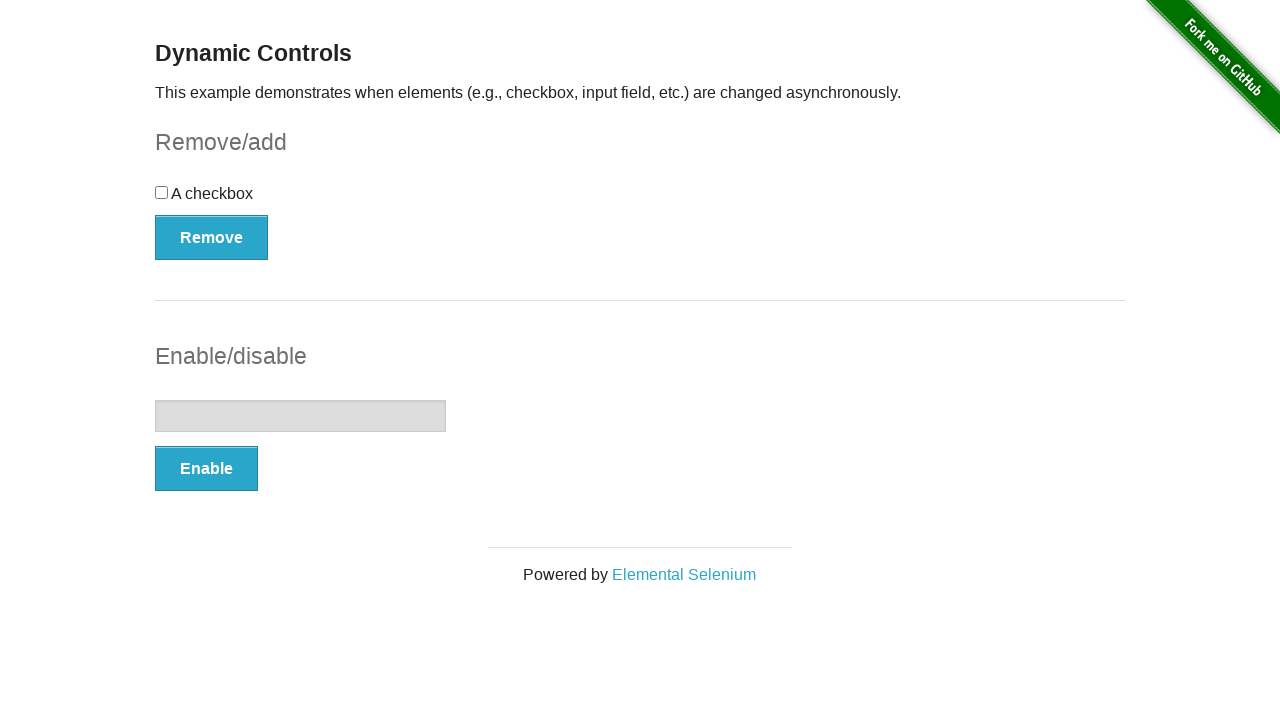

Located the textbox element
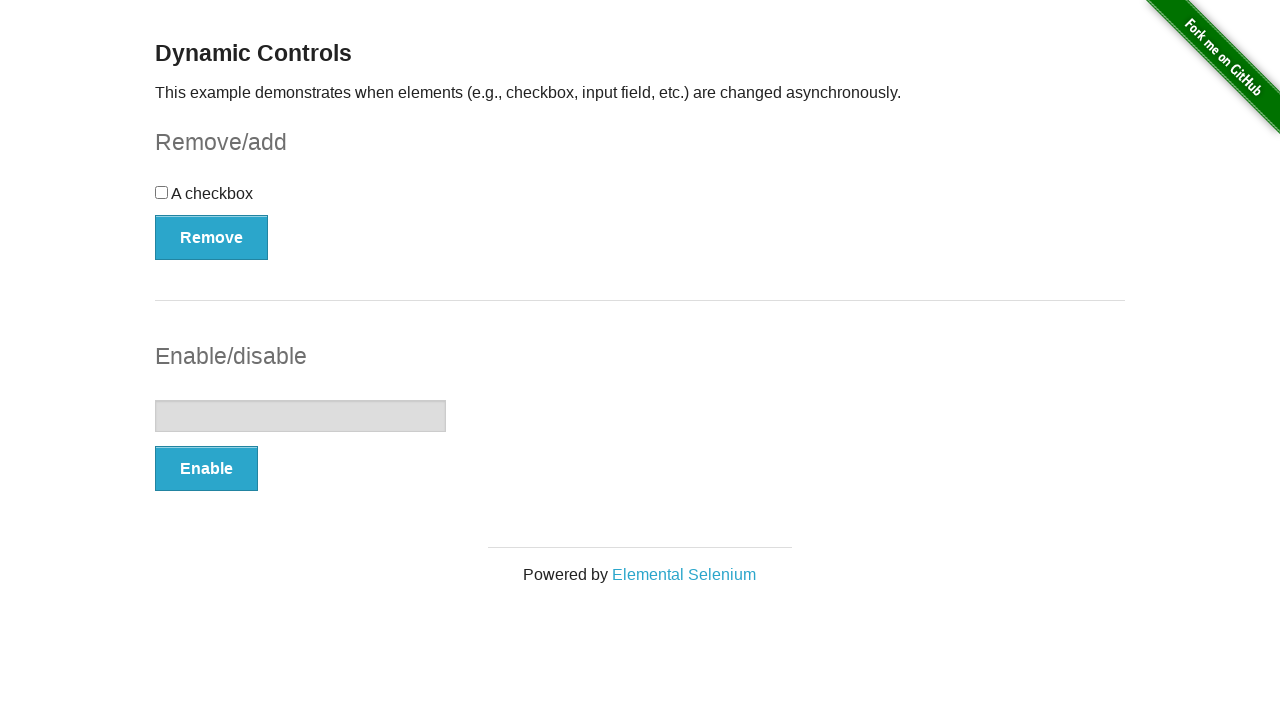

Verified textbox is initially disabled
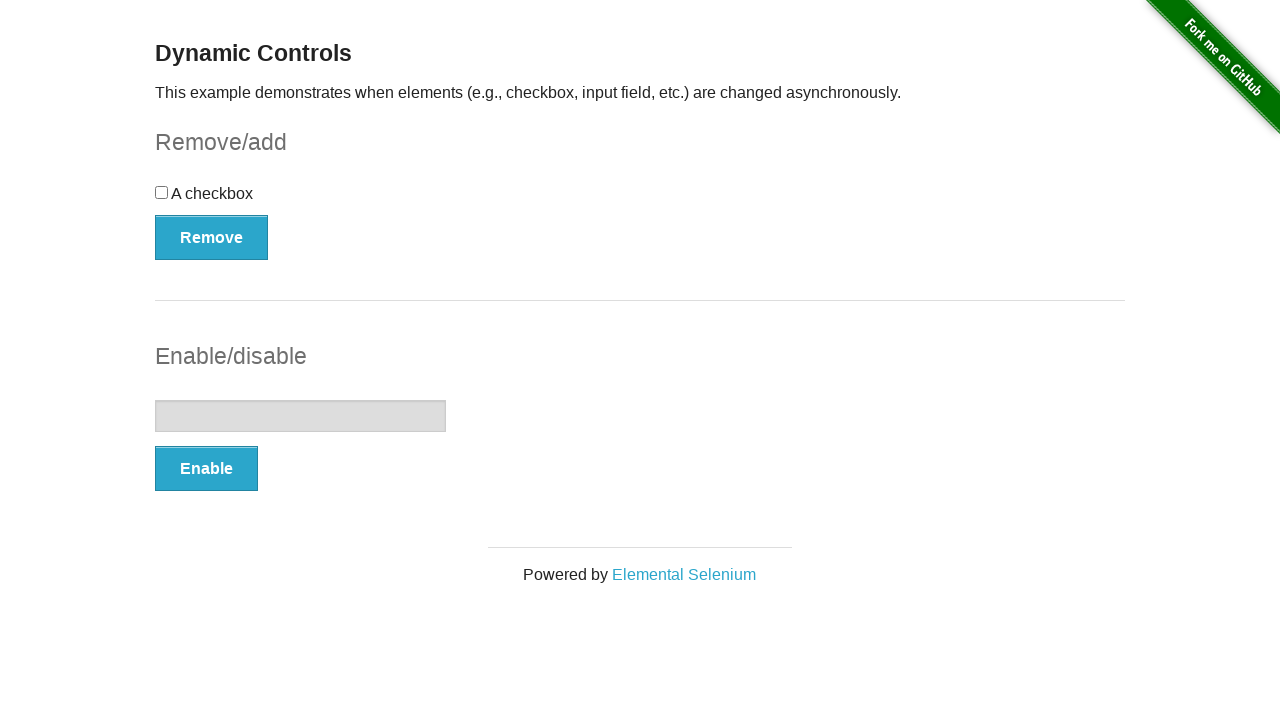

Clicked the Enable button at (206, 469) on button[onclick='swapInput()']
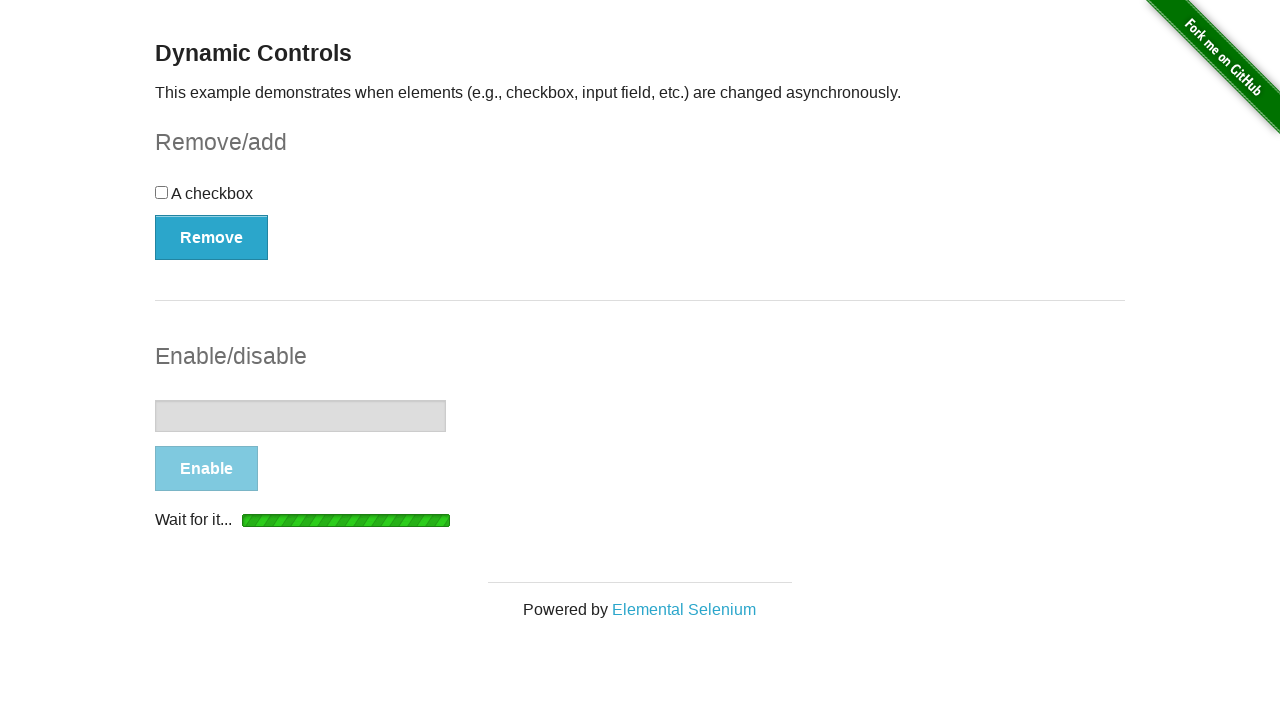

Waited for textbox to be attached to DOM
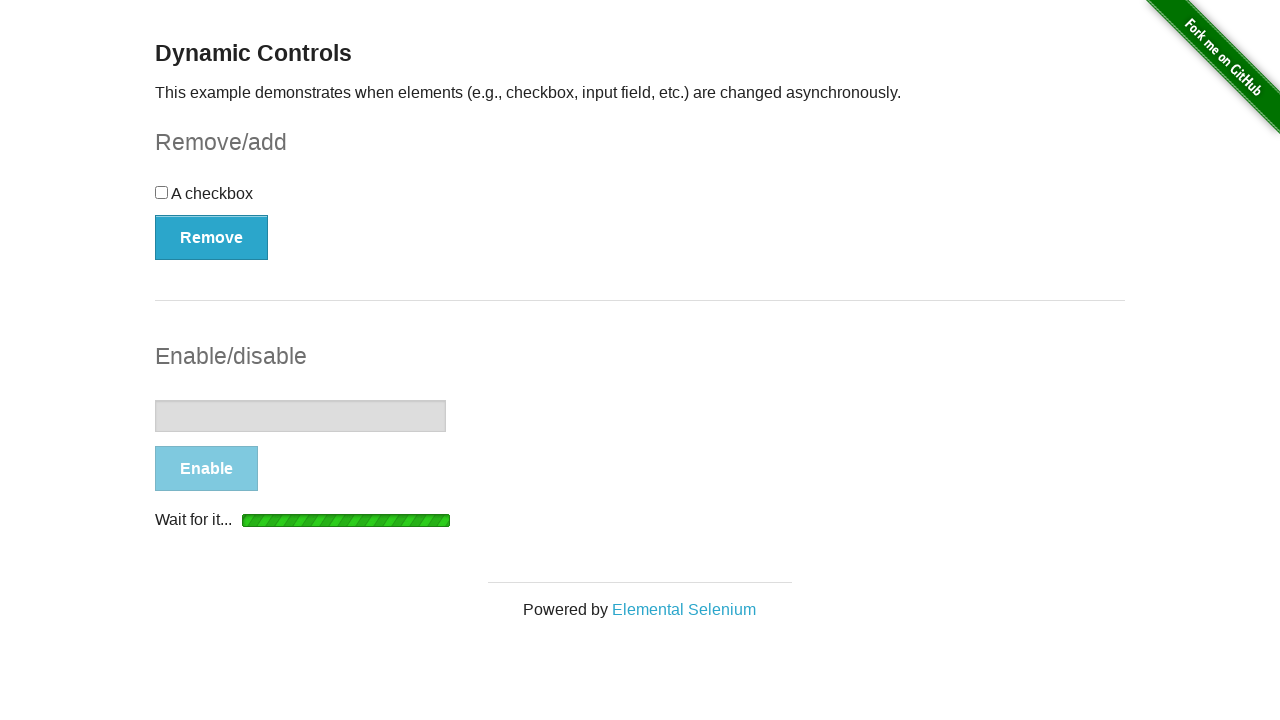

Waited for textbox to become enabled
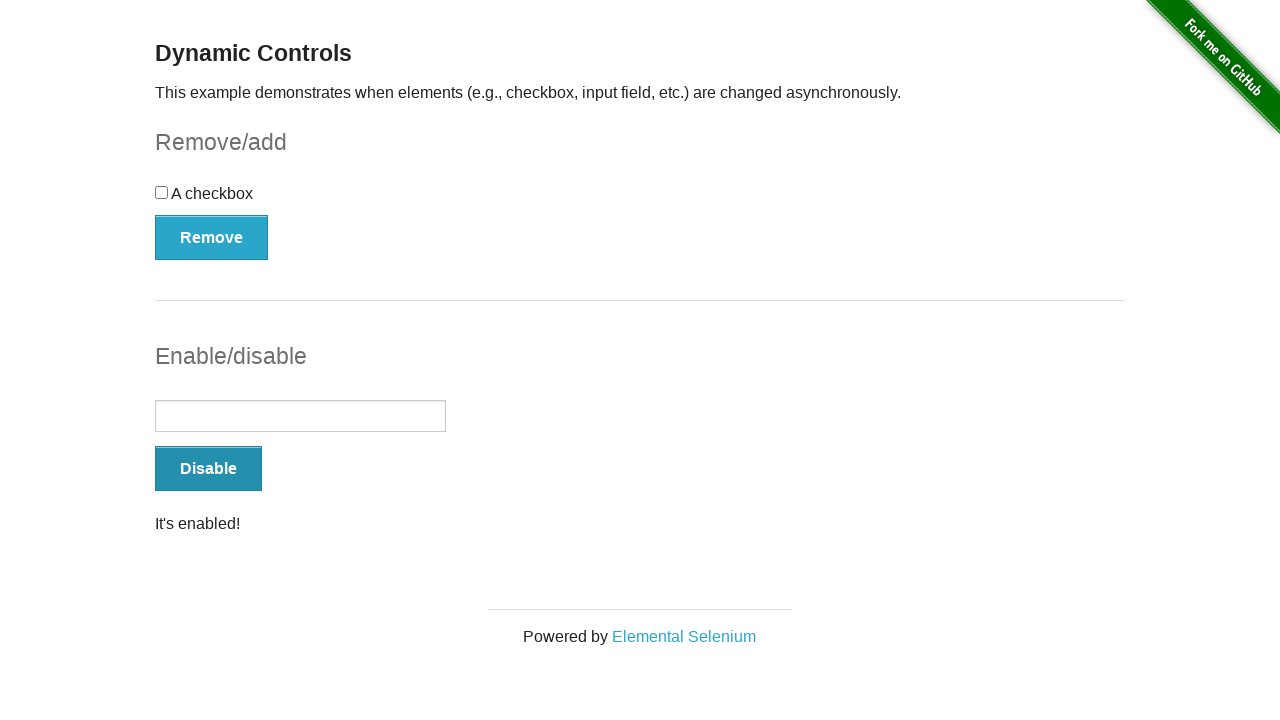

Located the success message element
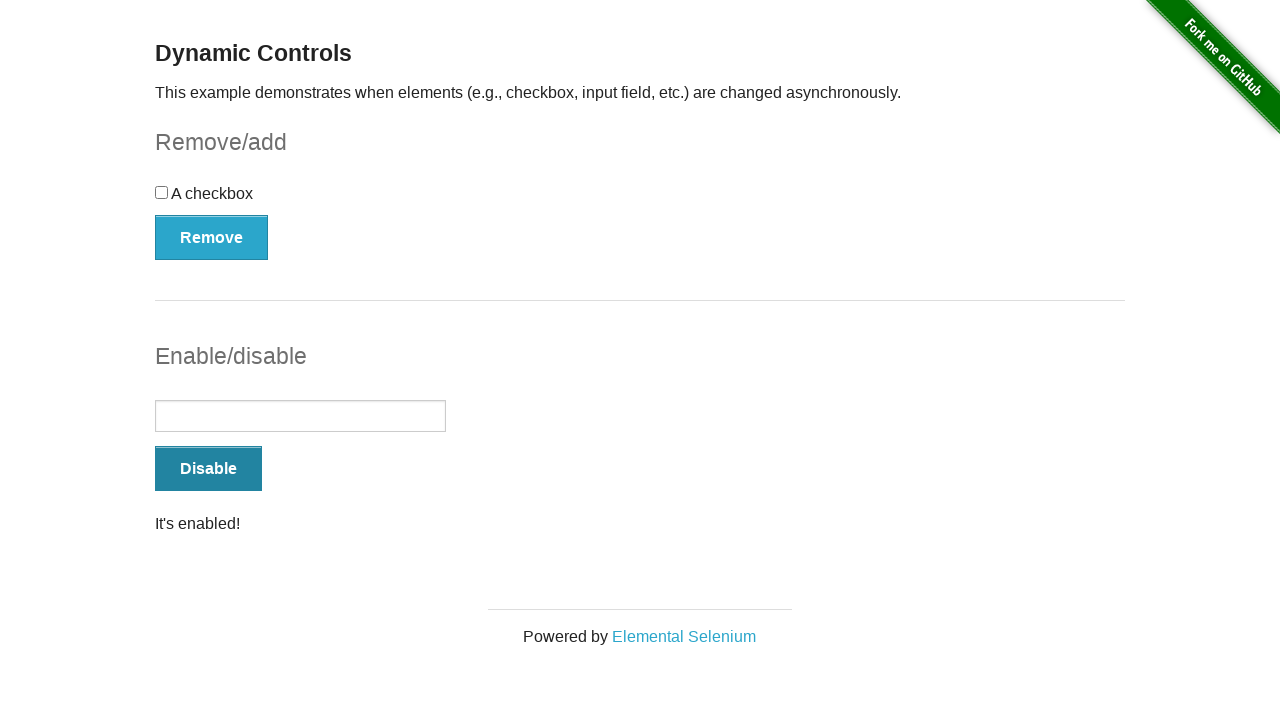

Verified 'It's enabled!' message is visible
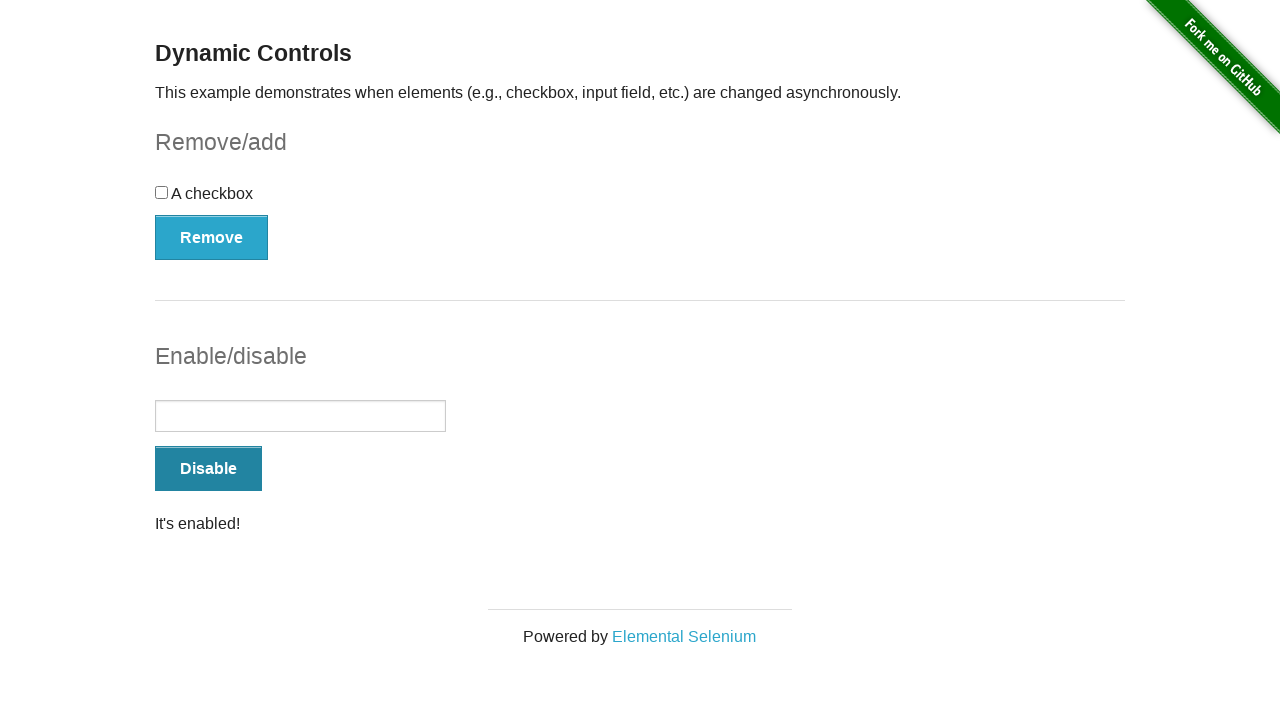

Verified textbox is now enabled
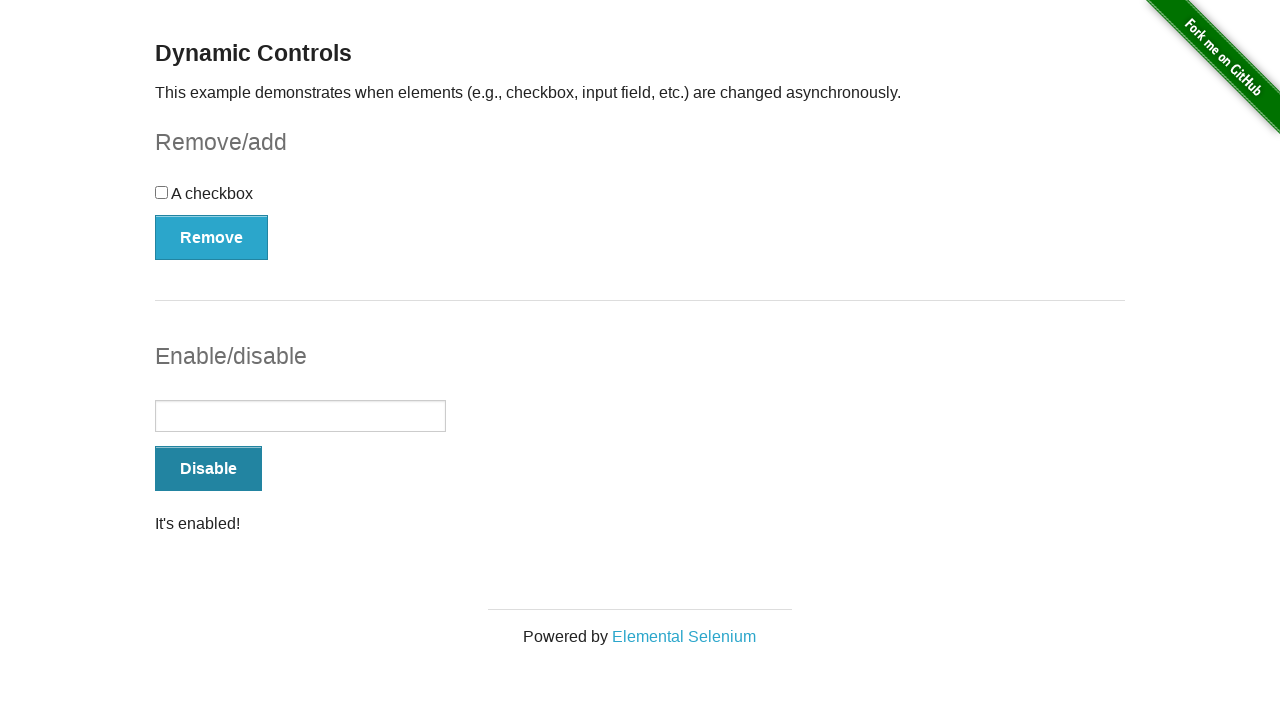

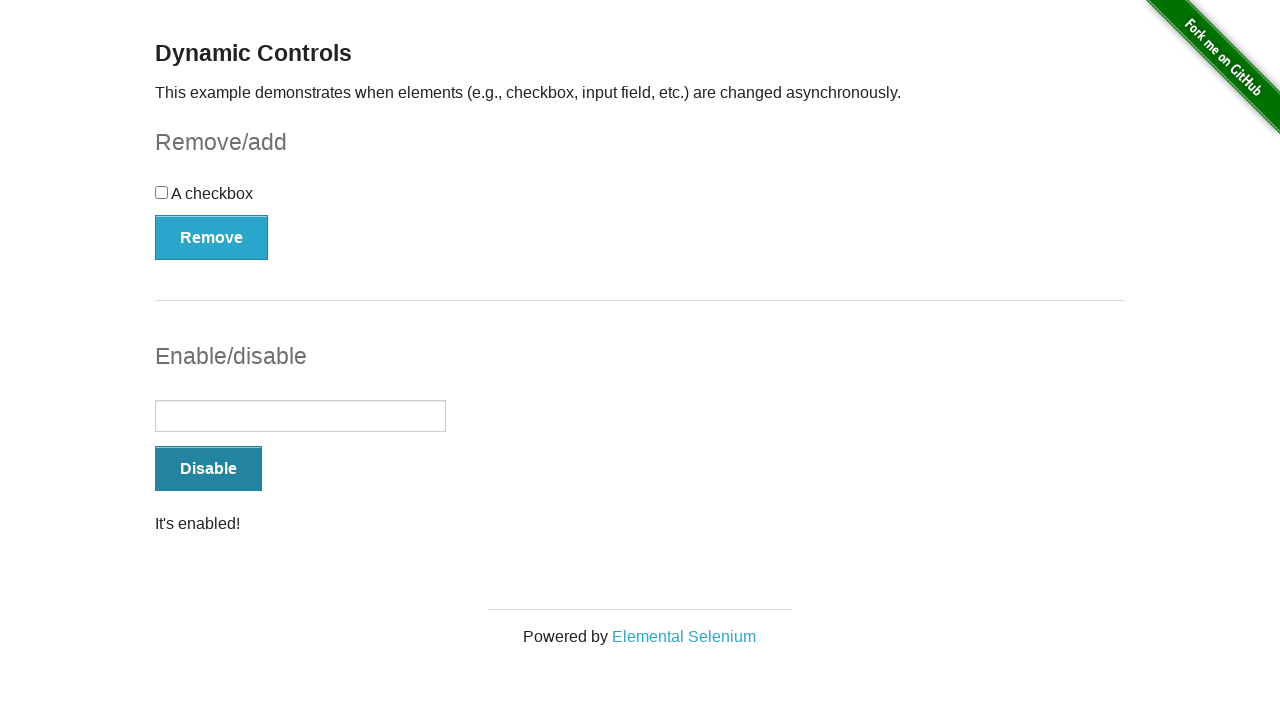